Tests the jQuery UI datepicker widget by switching to the demo iframe, clicking the datepicker input to open the calendar, navigating to the next month, and selecting day 22.

Starting URL: https://jqueryui.com/datepicker/

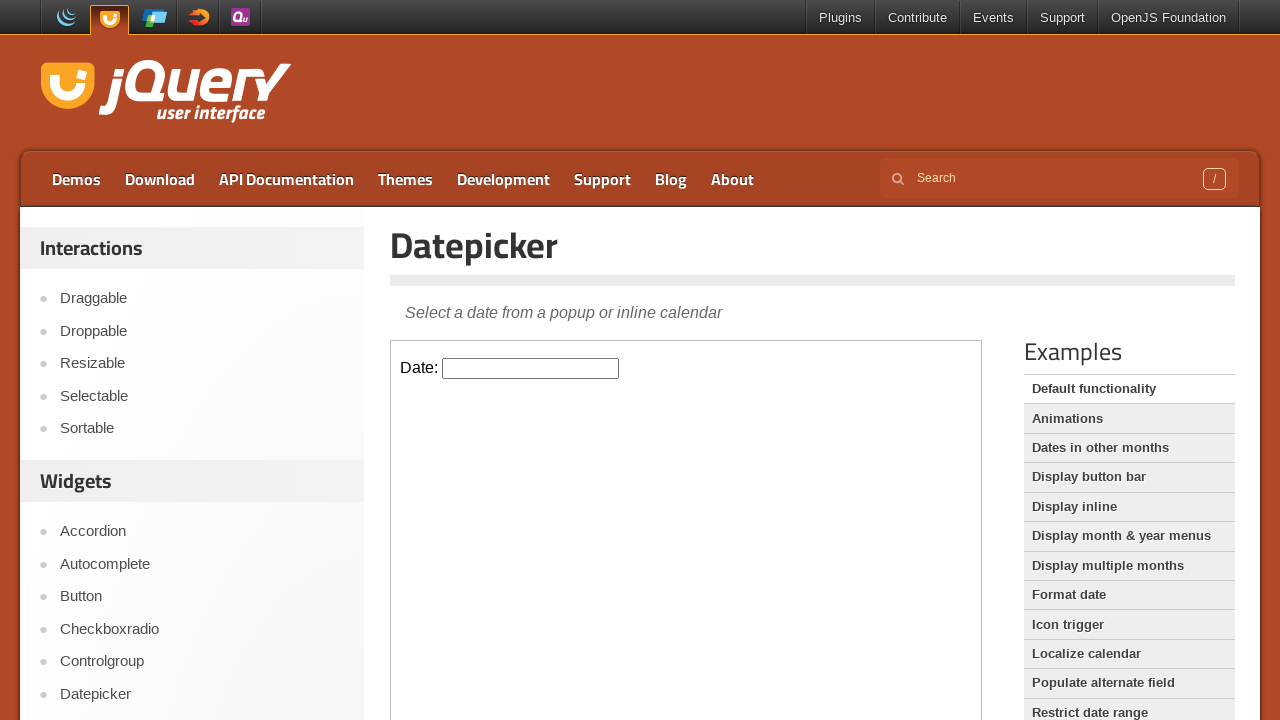

Located the demo iframe containing the datepicker widget
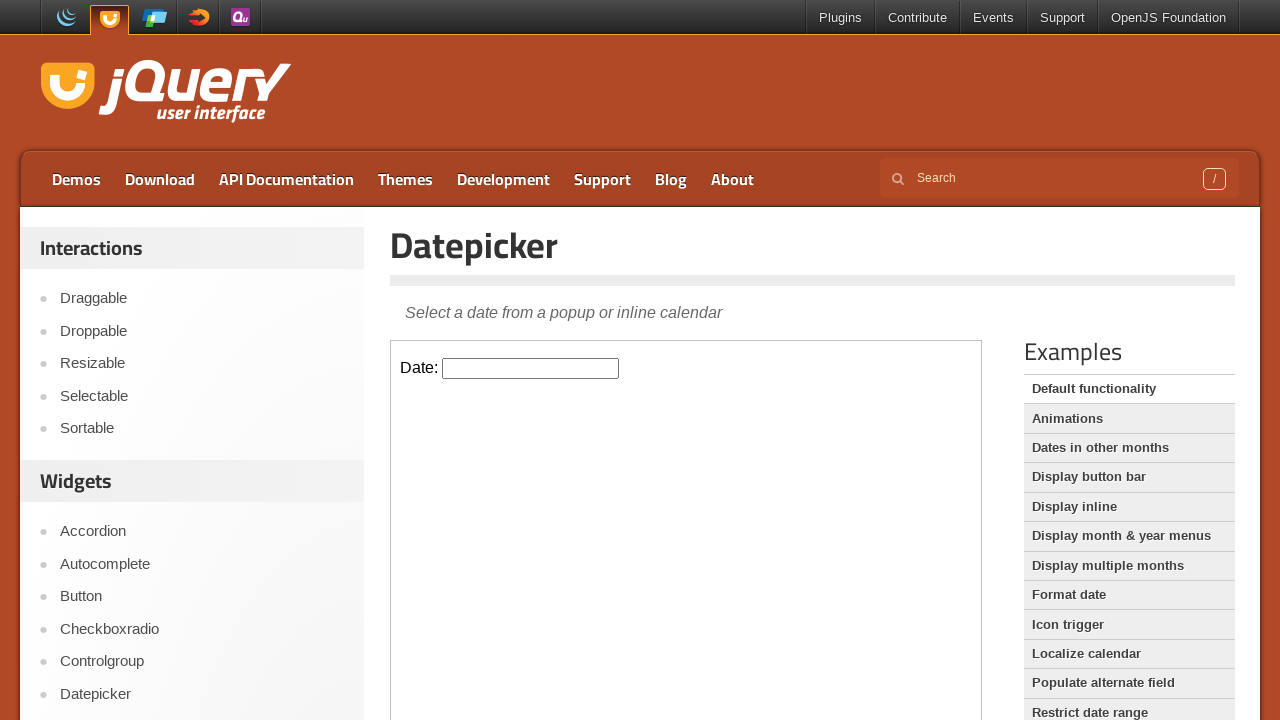

Clicked the datepicker input to open the calendar at (531, 368) on iframe.demo-frame >> internal:control=enter-frame >> #datepicker
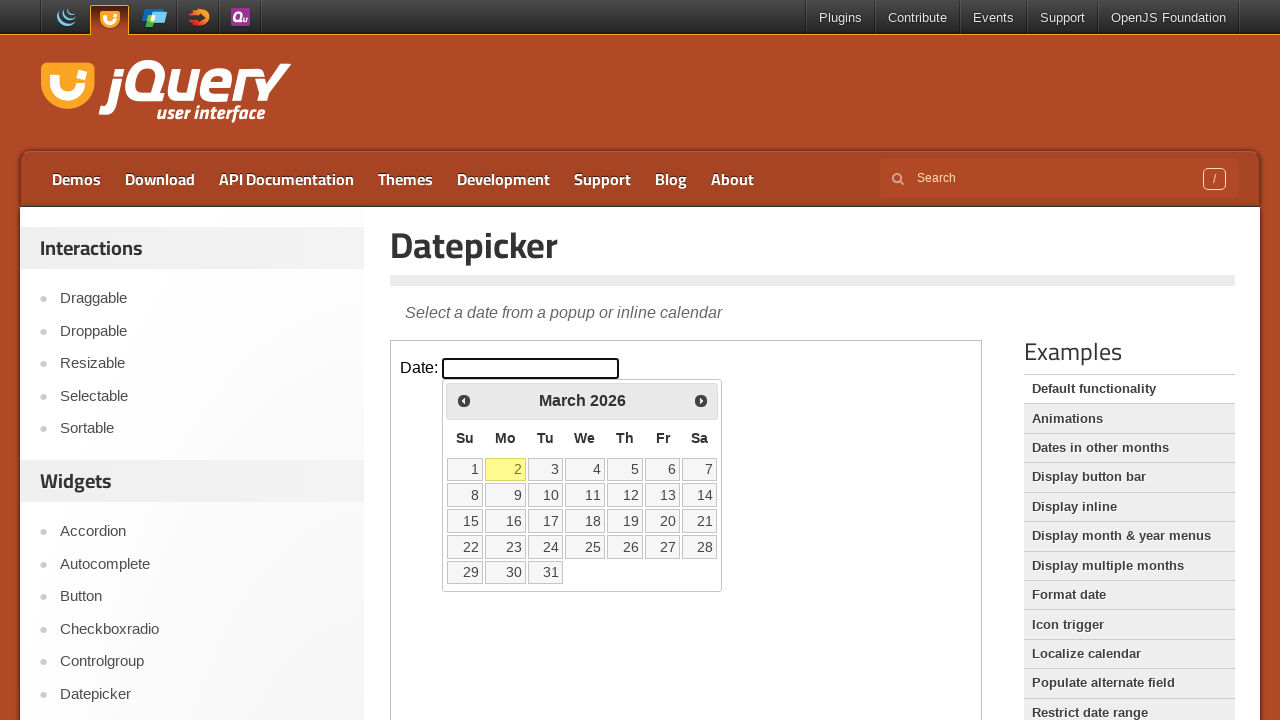

Clicked the next month button to navigate forward at (701, 400) on iframe.demo-frame >> internal:control=enter-frame >> span.ui-icon-circle-triangl
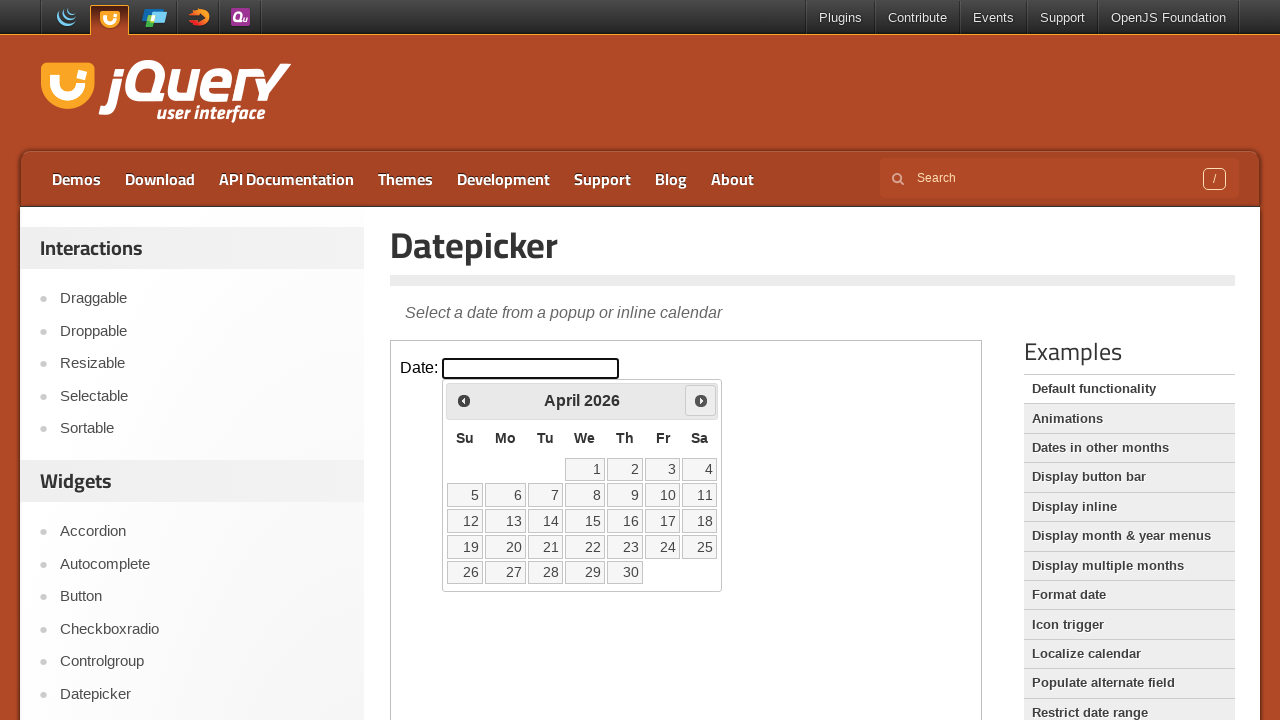

Selected day 22 from the calendar at (585, 547) on iframe.demo-frame >> internal:control=enter-frame >> a:text-is('22')
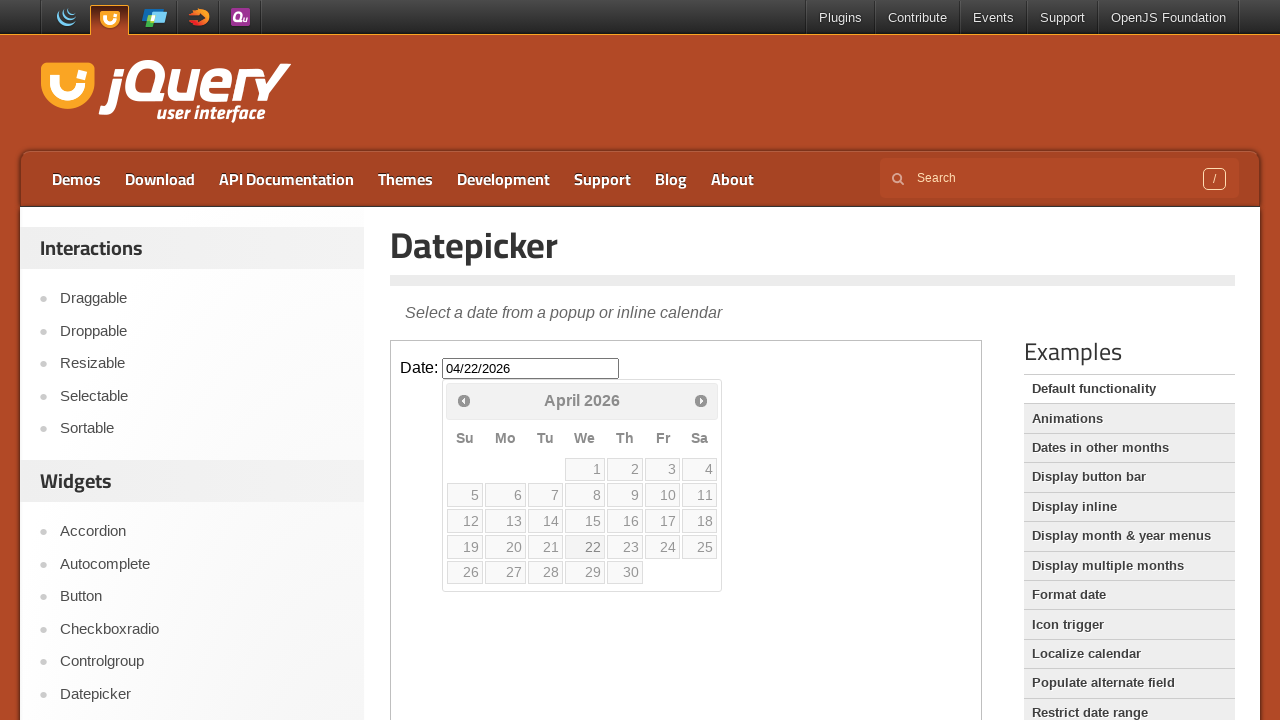

Waited for the date selection to complete
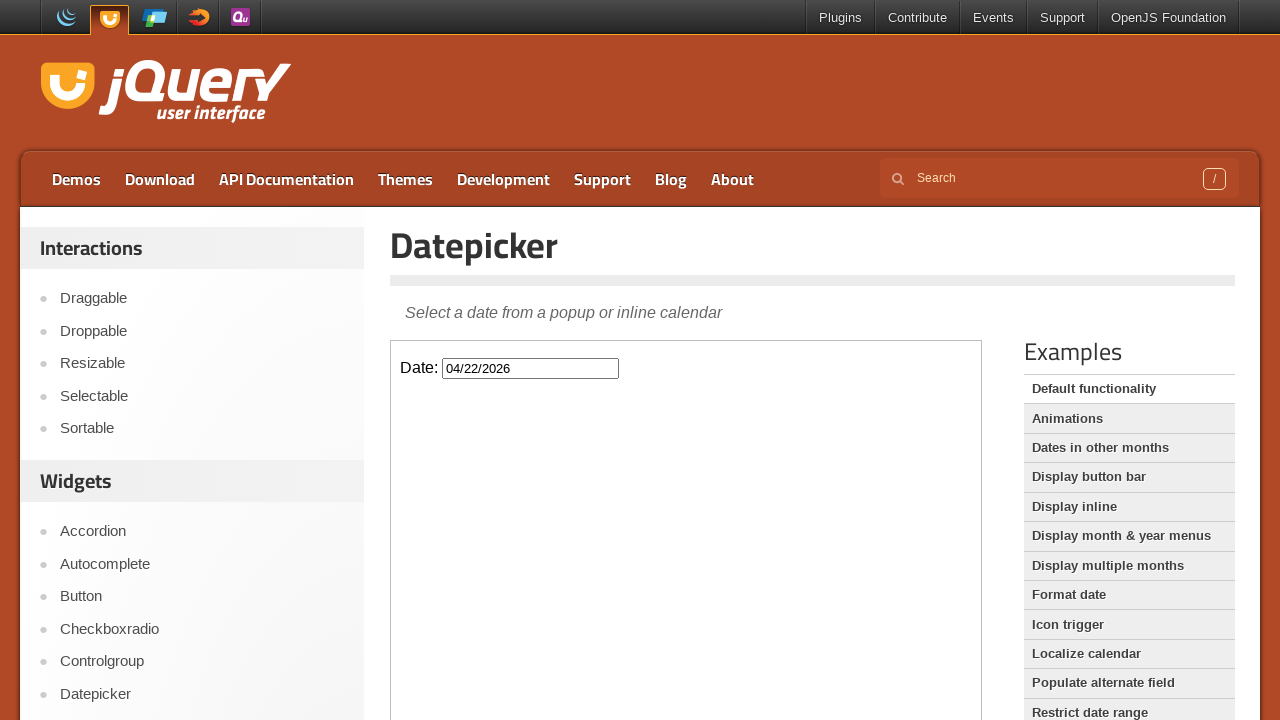

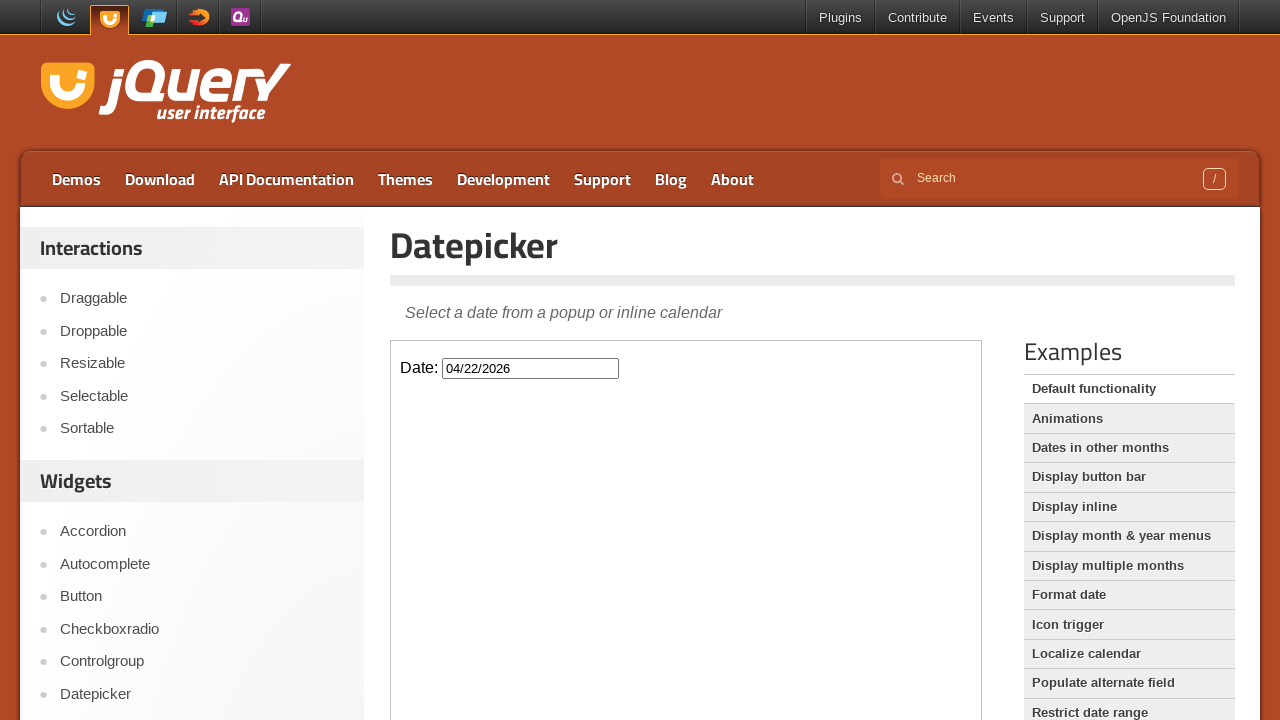